Tests calculator subtraction operation by entering 3.5 and 1.2, selecting subtract operation, and verifying the result is 2.3

Starting URL: https://calculatorhtml.onrender.com

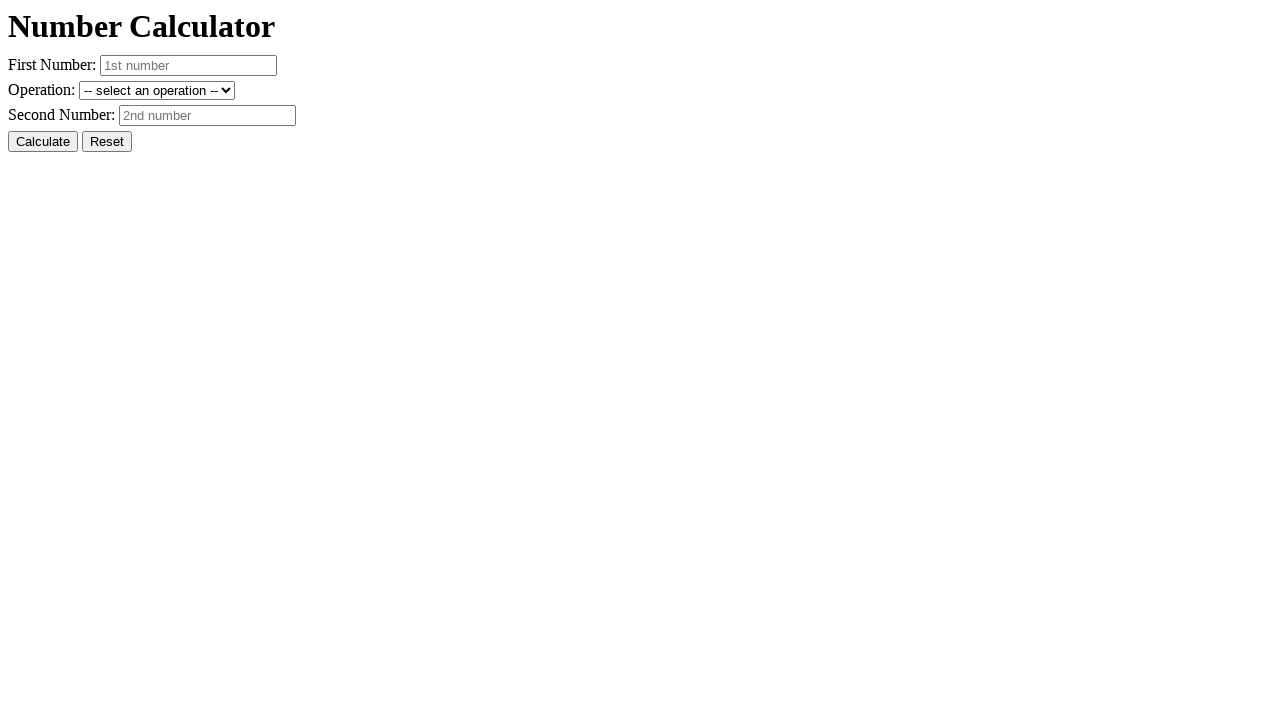

Clicked reset button to clear previous values at (107, 142) on #resetButton
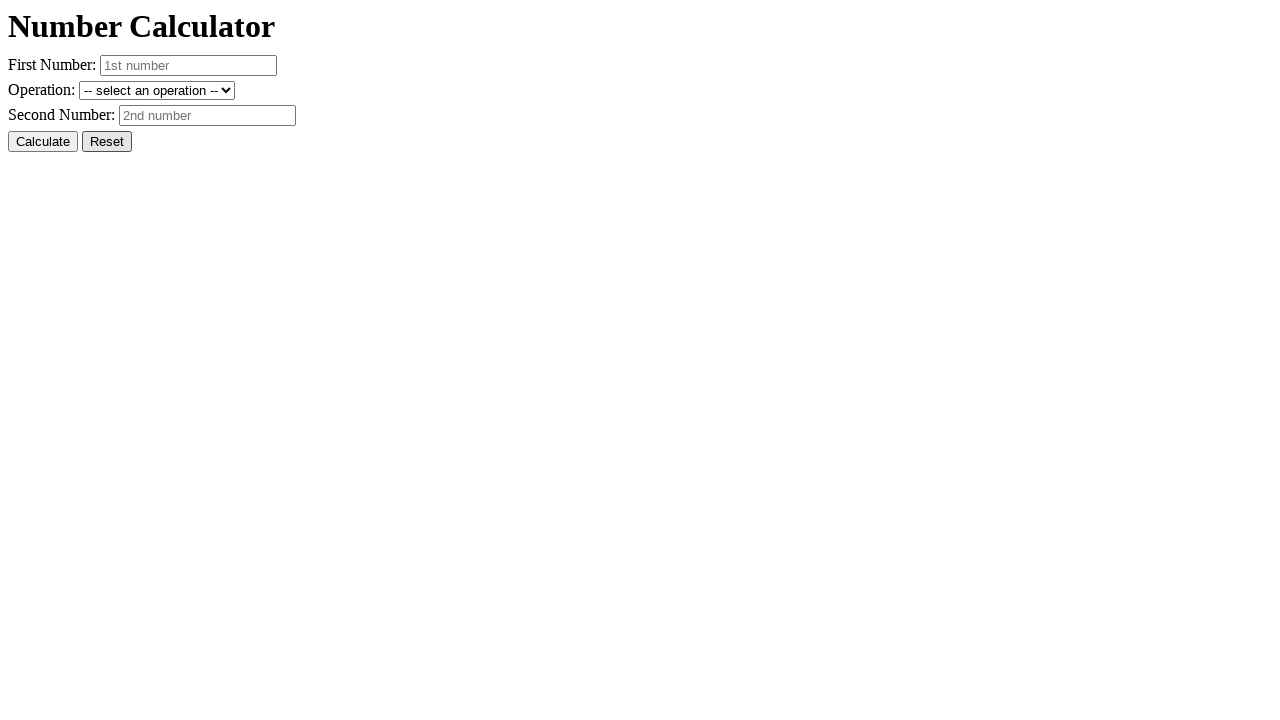

Entered first number 3.5 on #number1
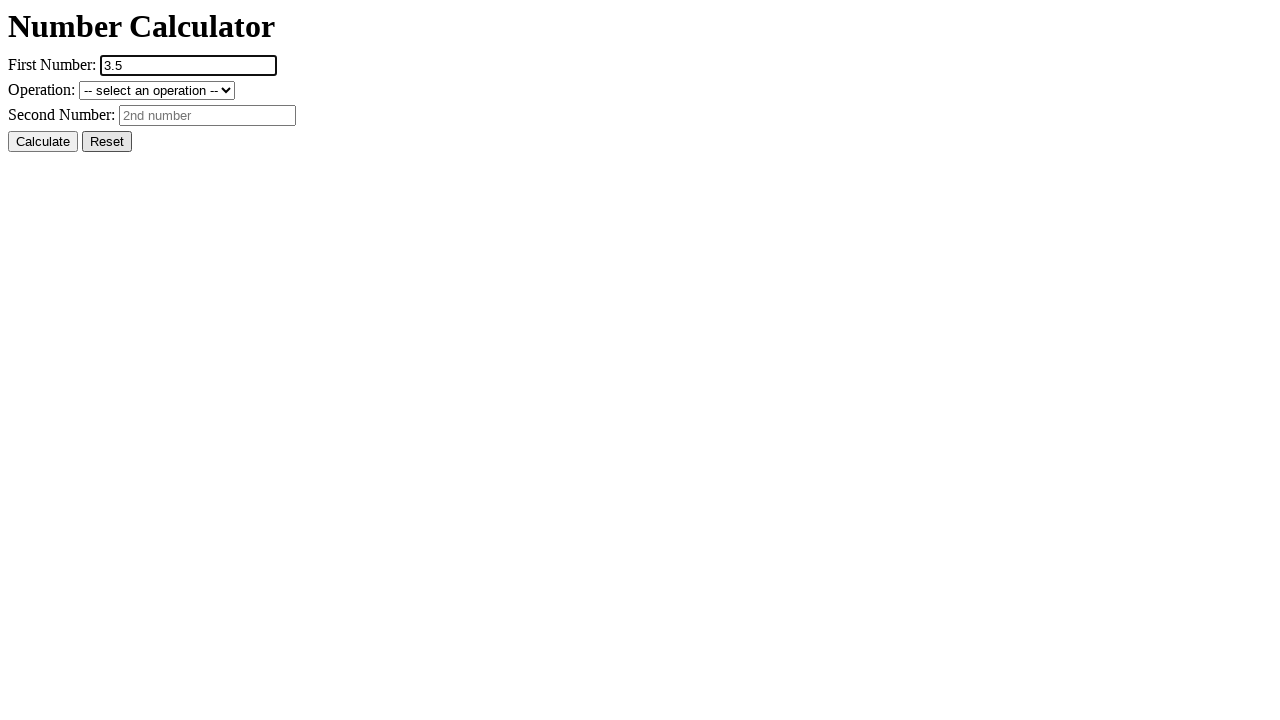

Entered second number 1.2 on #number2
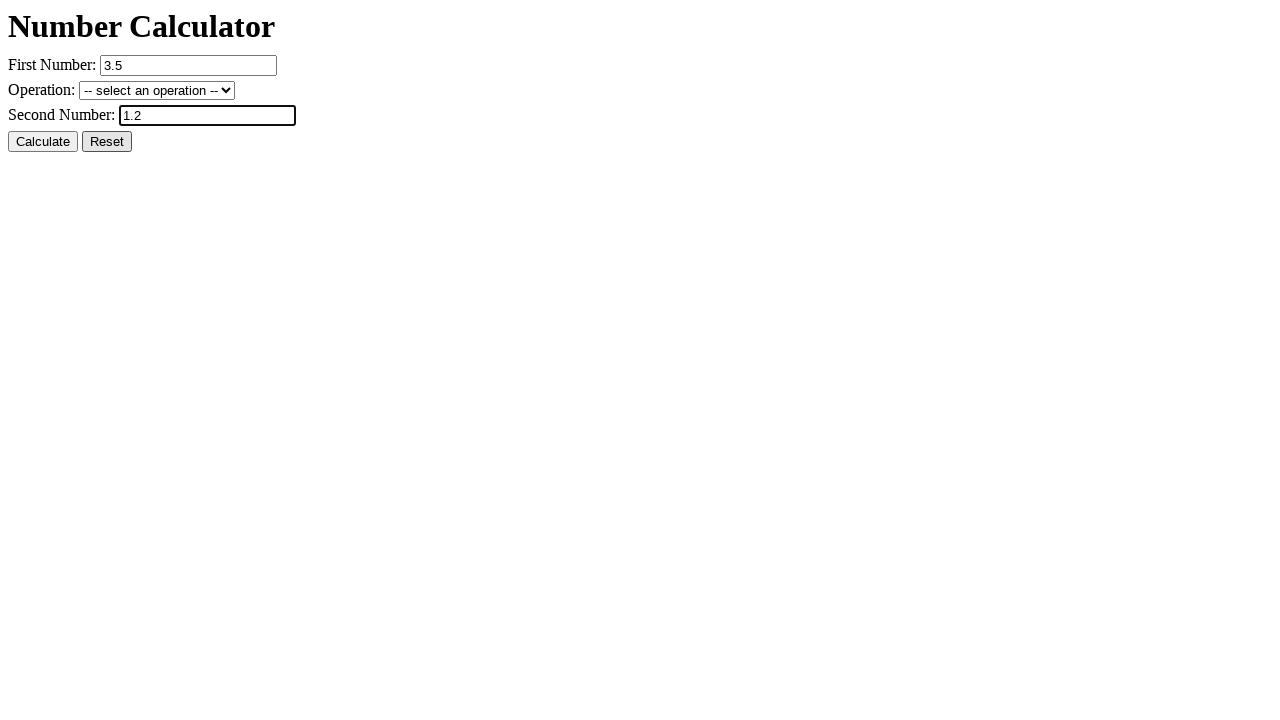

Selected subtract operation from dropdown on #operation
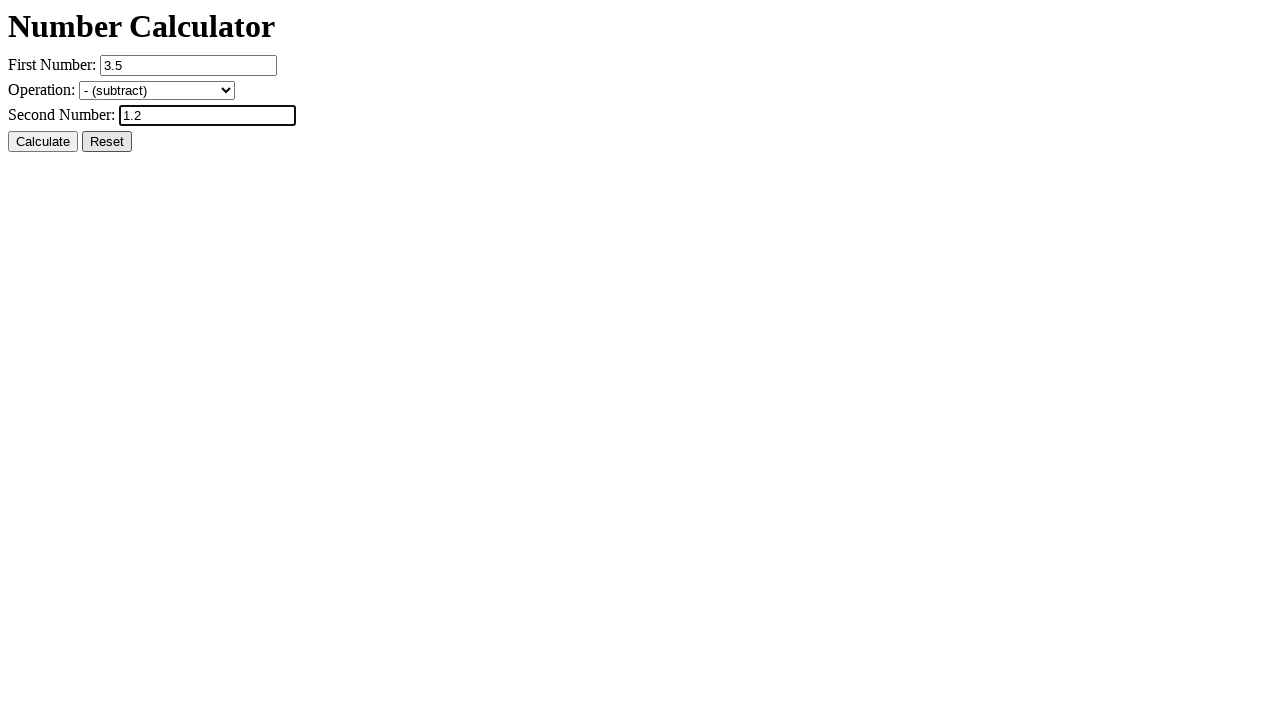

Clicked calculate button to perform subtraction at (43, 142) on #calcButton
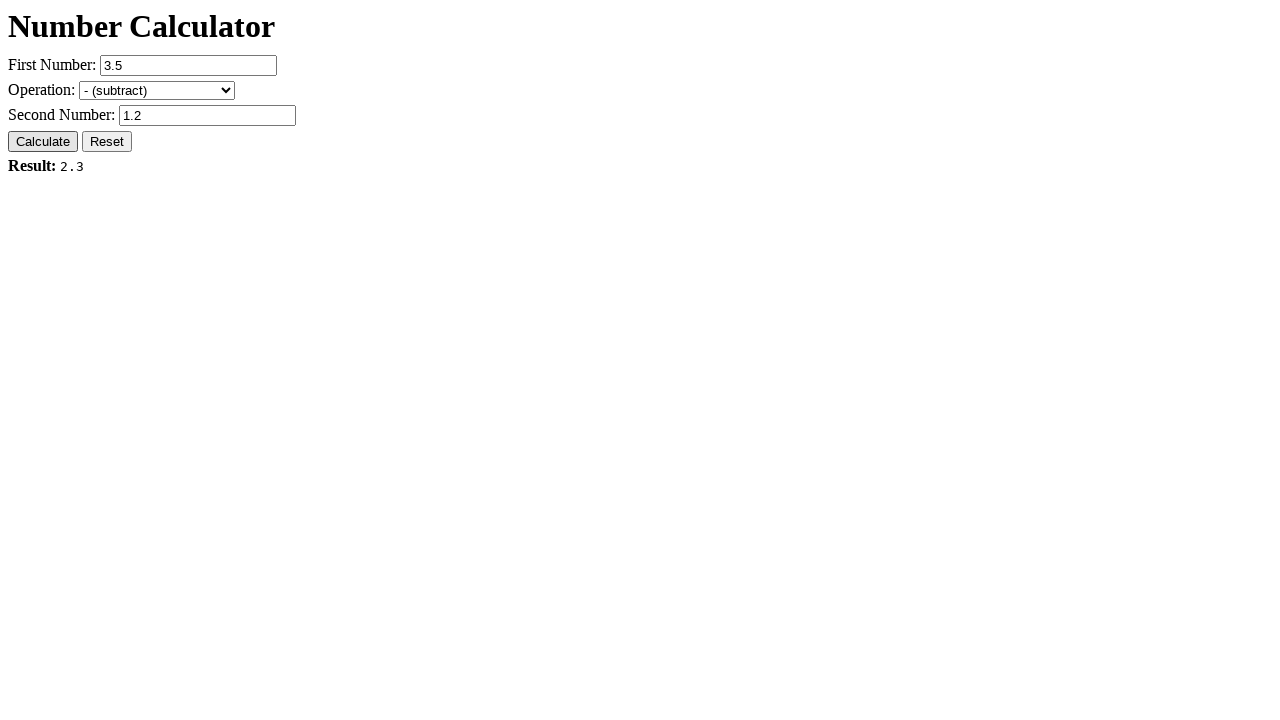

Verified result displays 2.3 (3.5 - 1.2)
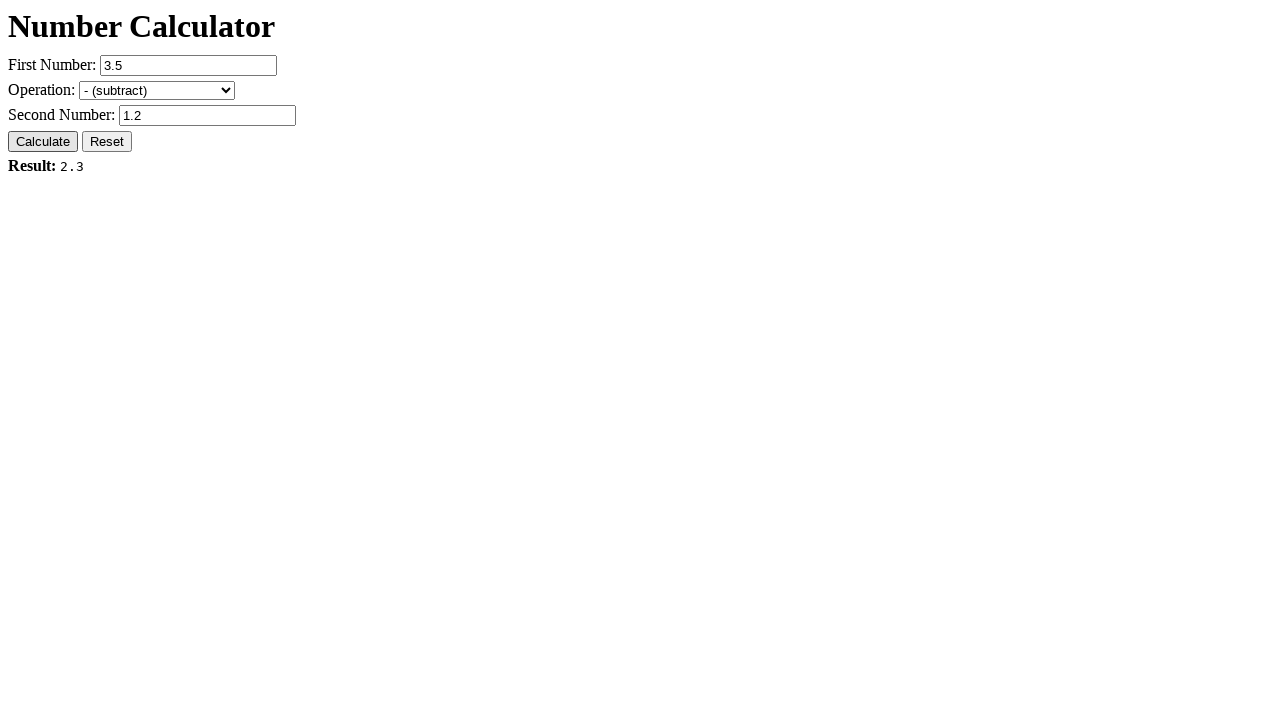

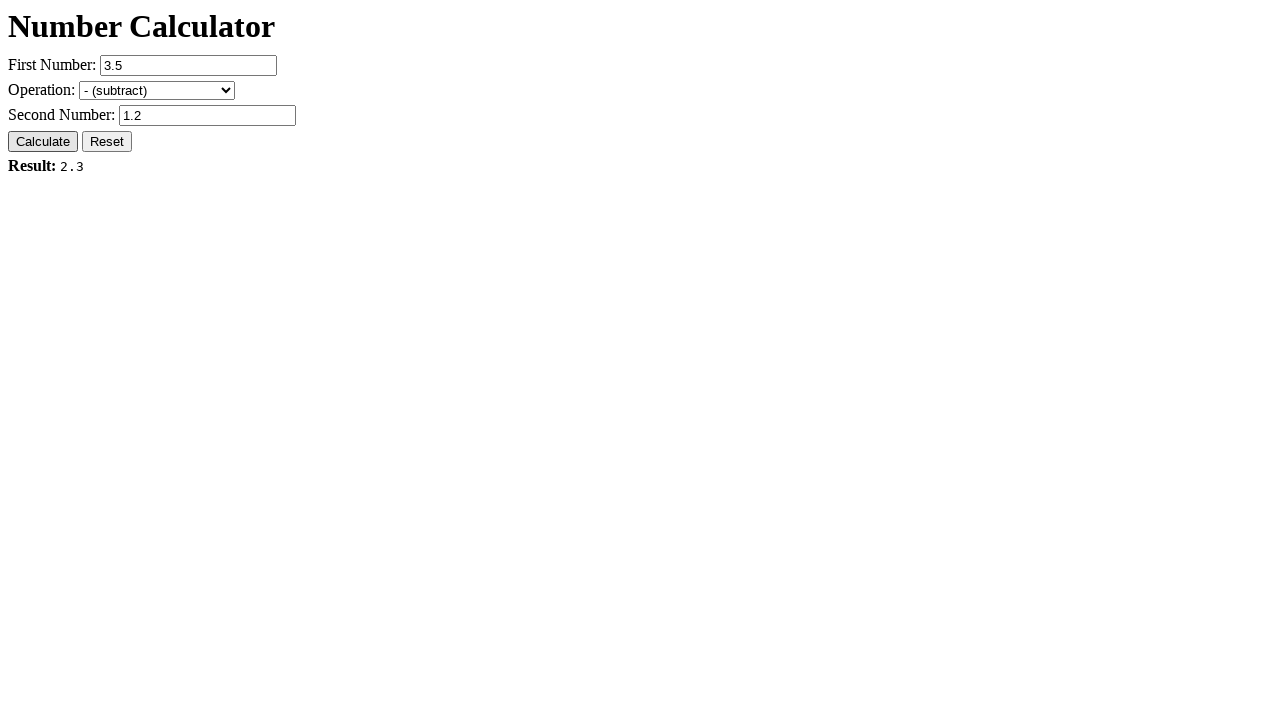